Tests revealing an input field using implicit waits

Starting URL: https://www.selenium.dev/selenium/web/dynamic.html

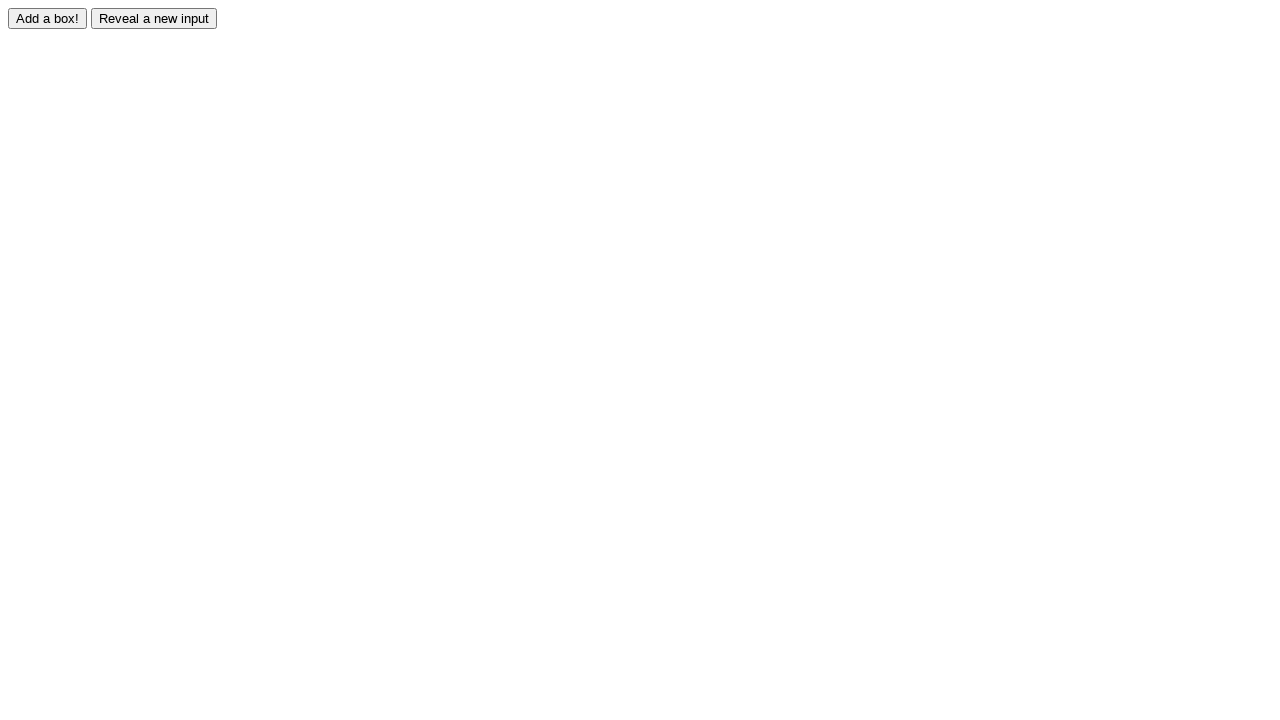

Clicked button to reveal input field at (154, 18) on xpath=//input[@value='Reveal a new input']
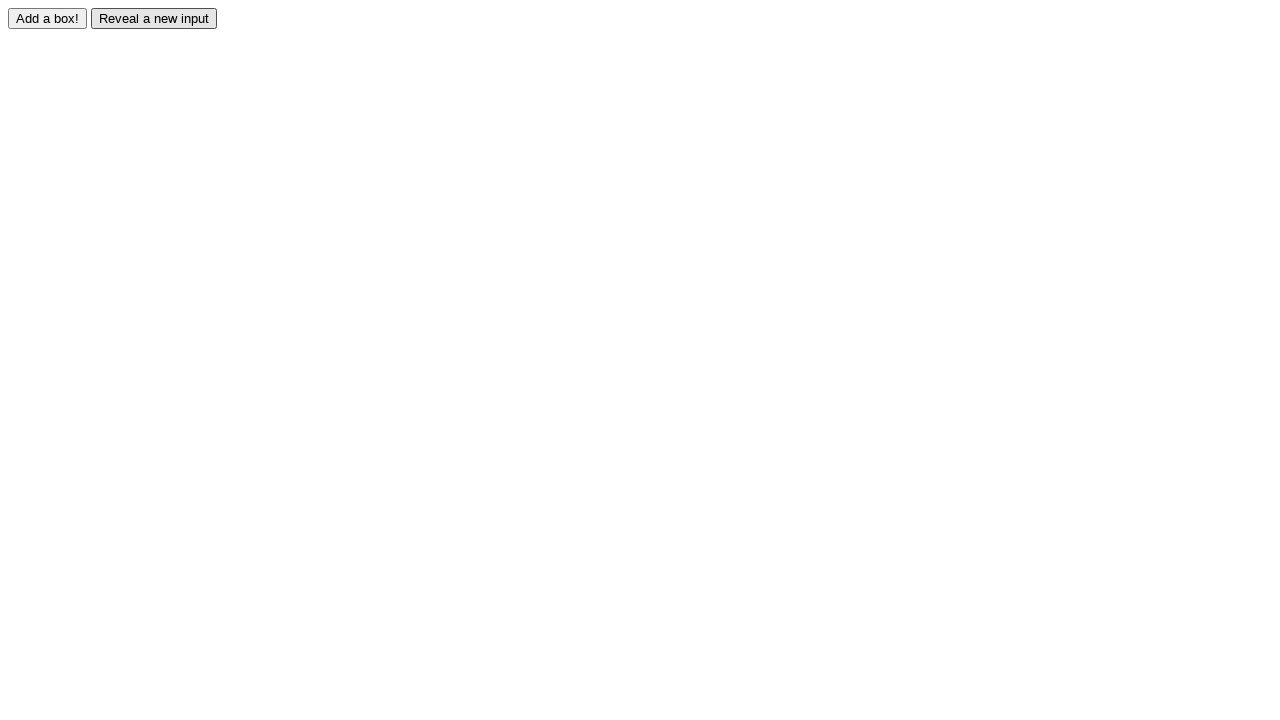

Input field with id 'revealed' is now present
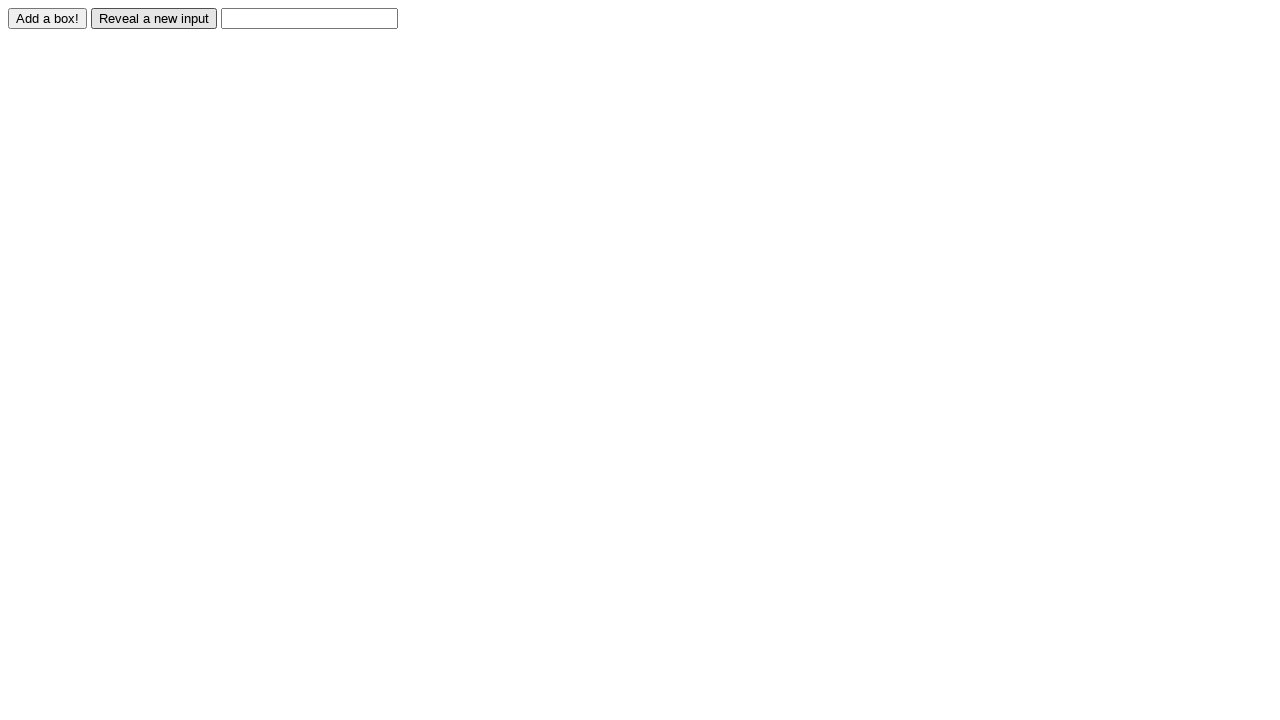

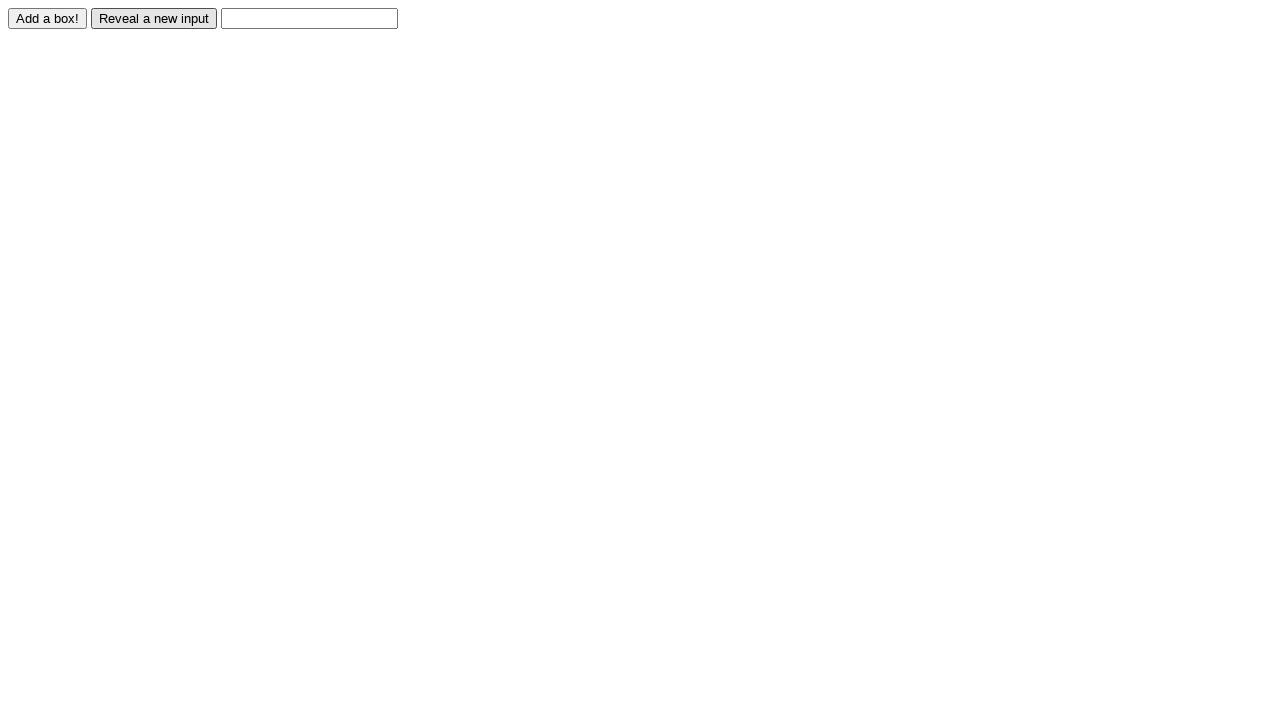